Tests the selectable functionality on jQuery UI by clicking on list items to select them

Starting URL: https://jqueryui.com/

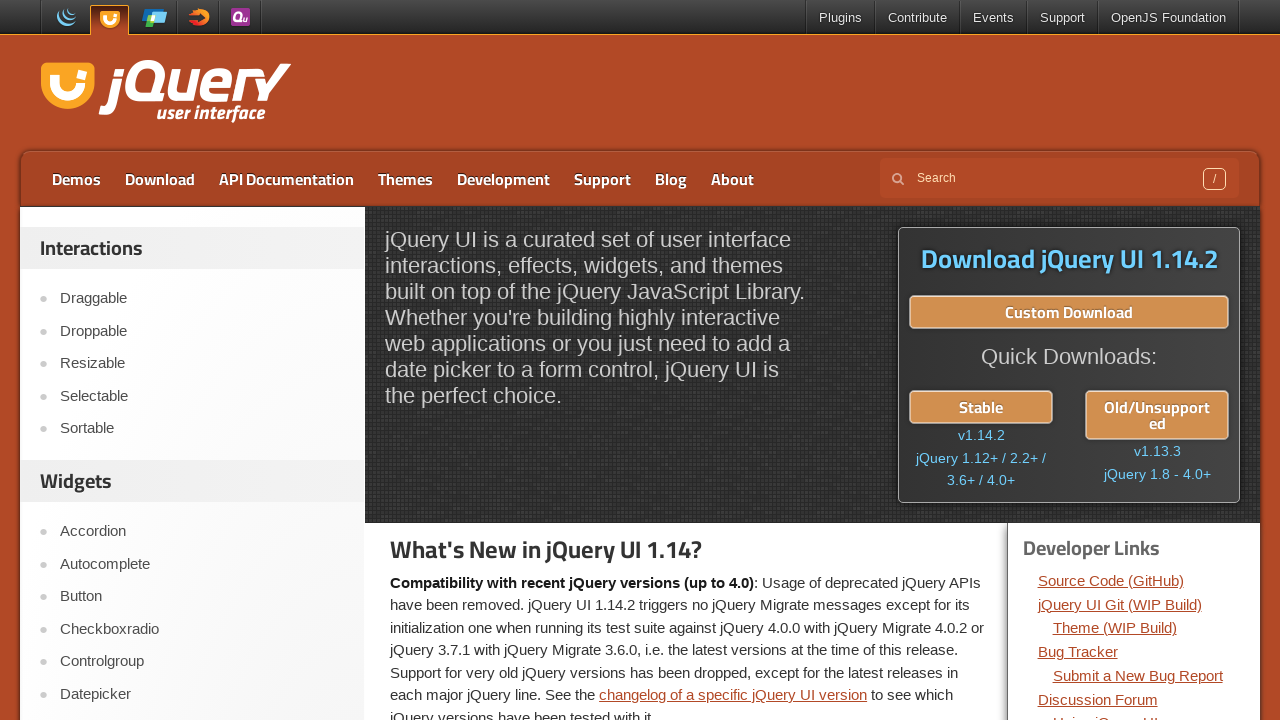

Clicked on Selectable link in jQuery UI menu at (202, 396) on text=Selectable
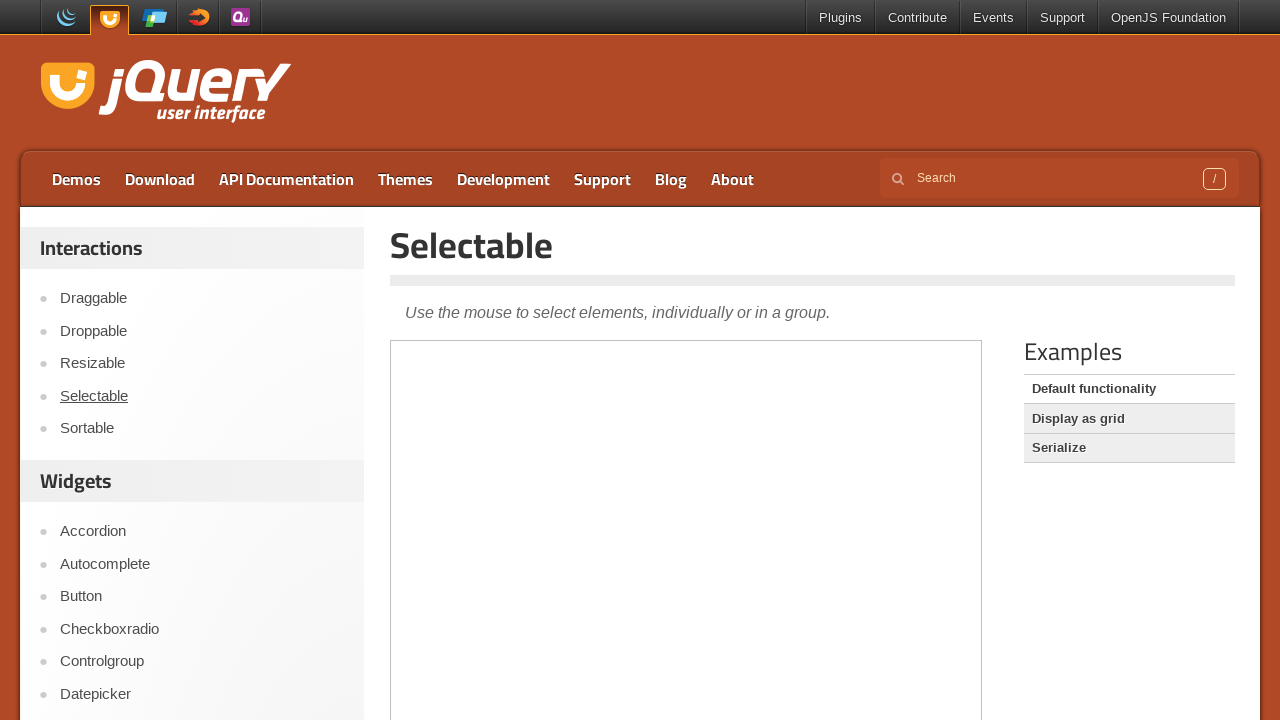

Switched to demo iframe
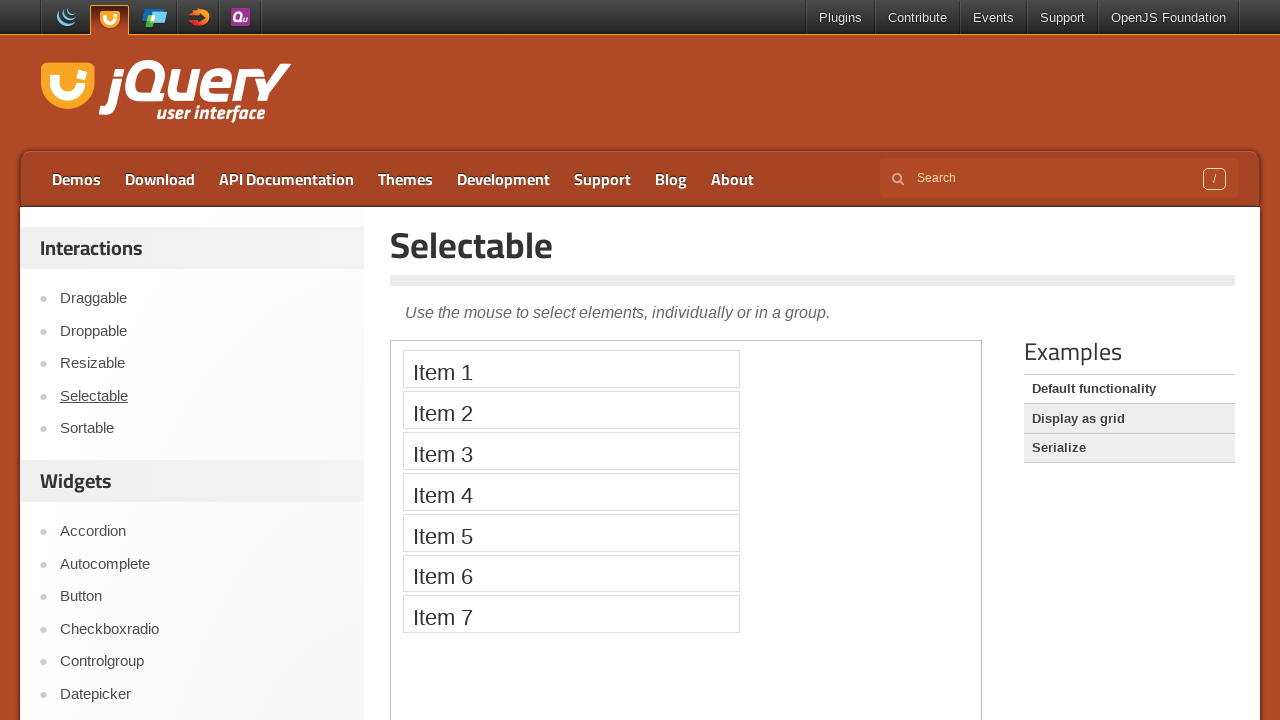

Clicked on first list item to select it at (571, 369) on iframe.demo-frame >> nth=0 >> internal:control=enter-frame >> #selectable li >> 
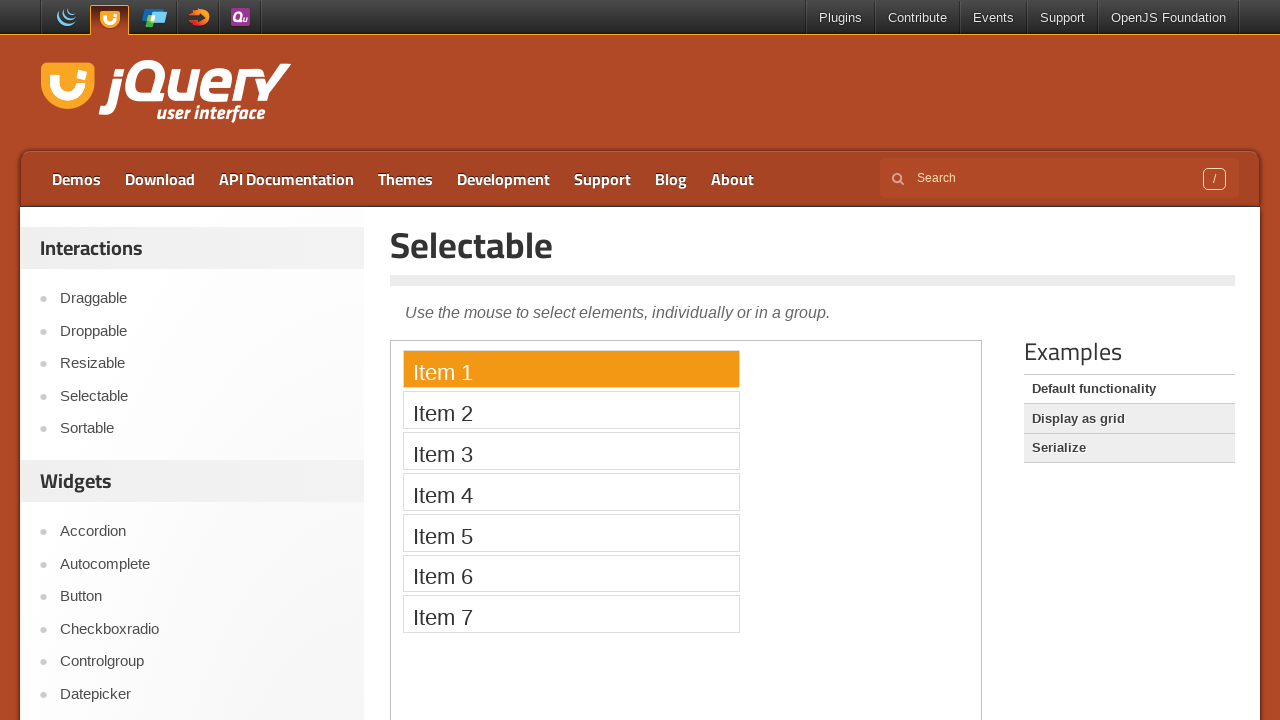

Clicked on third list item while holding Meta key to add to selection at (571, 451) on iframe.demo-frame >> nth=0 >> internal:control=enter-frame >> #selectable li >> 
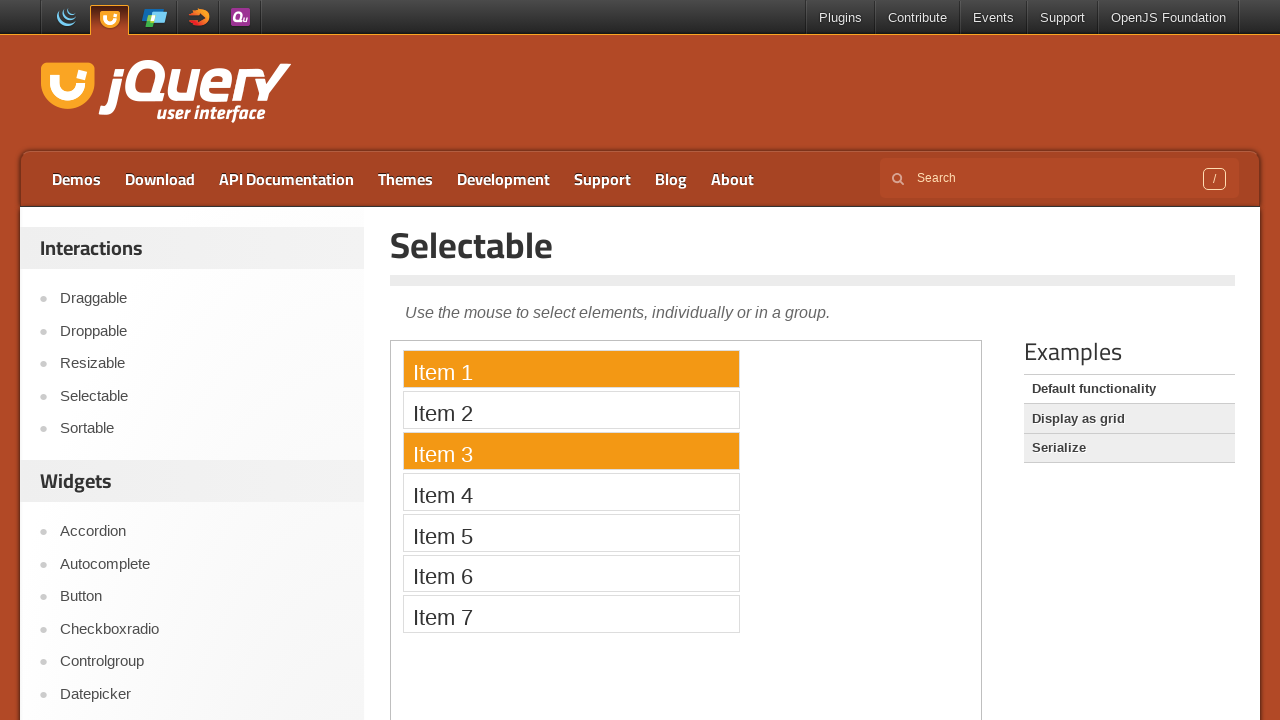

Clicked on first list item again while holding Meta key to add to selection at (571, 369) on iframe.demo-frame >> nth=0 >> internal:control=enter-frame >> #selectable li >> 
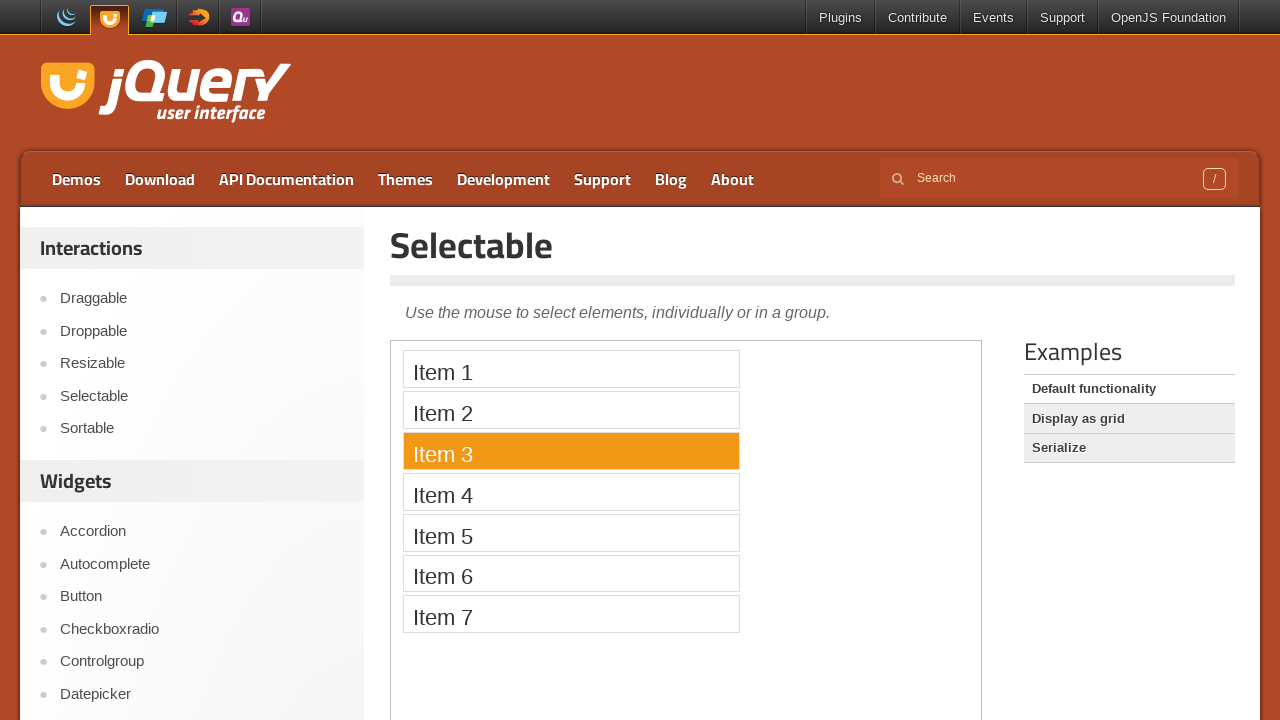

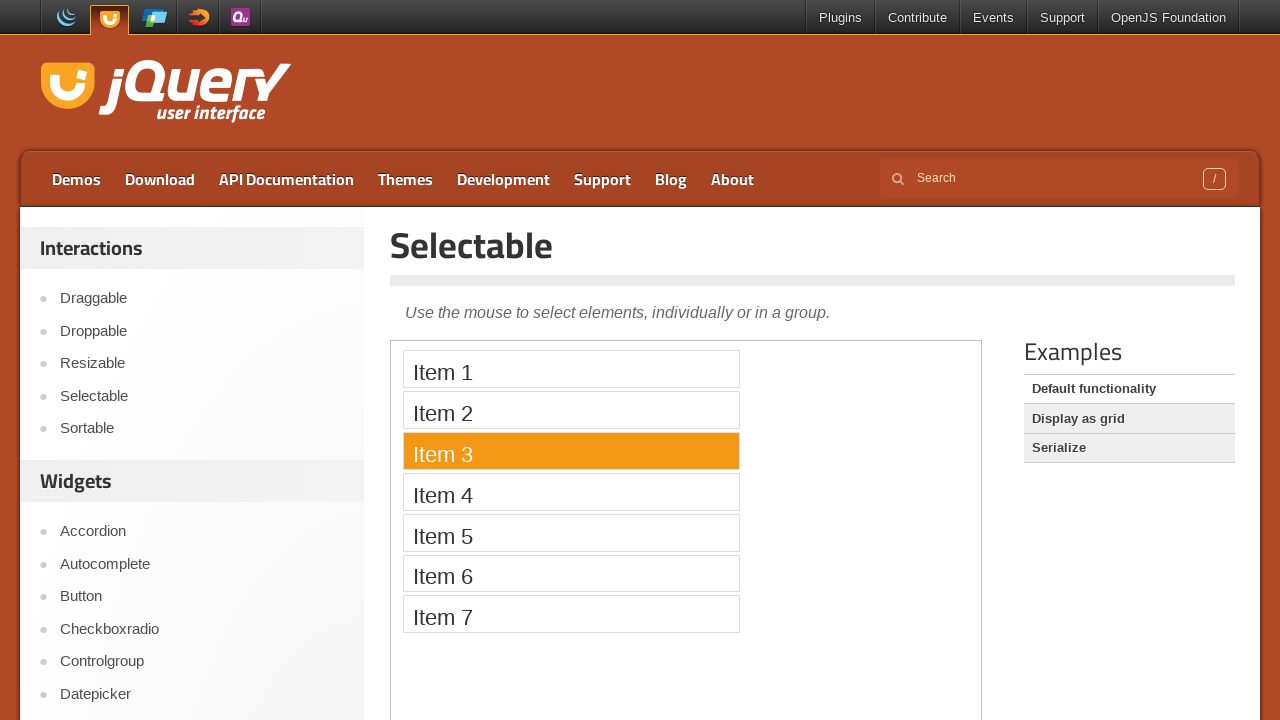